Tests form validation by attempting to submit with empty first name field while filling other required fields

Starting URL: https://suninjuly.github.io/registration1.html

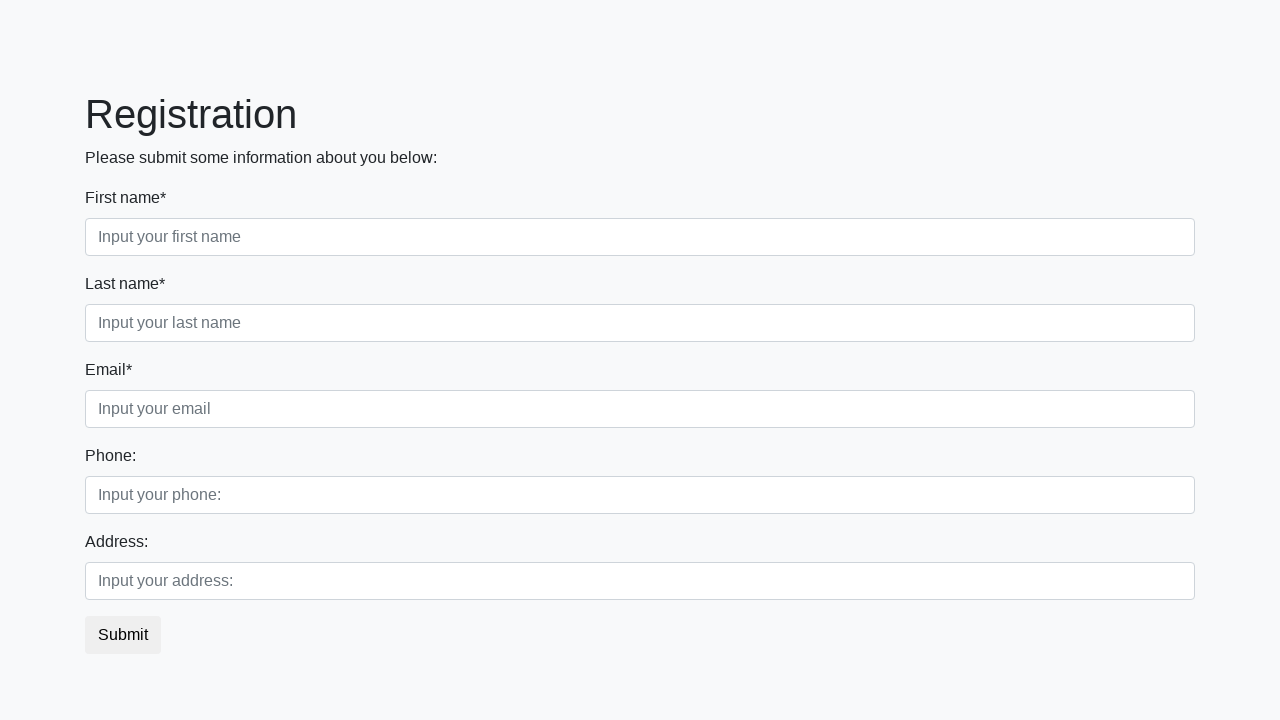

Navigated to registration form page
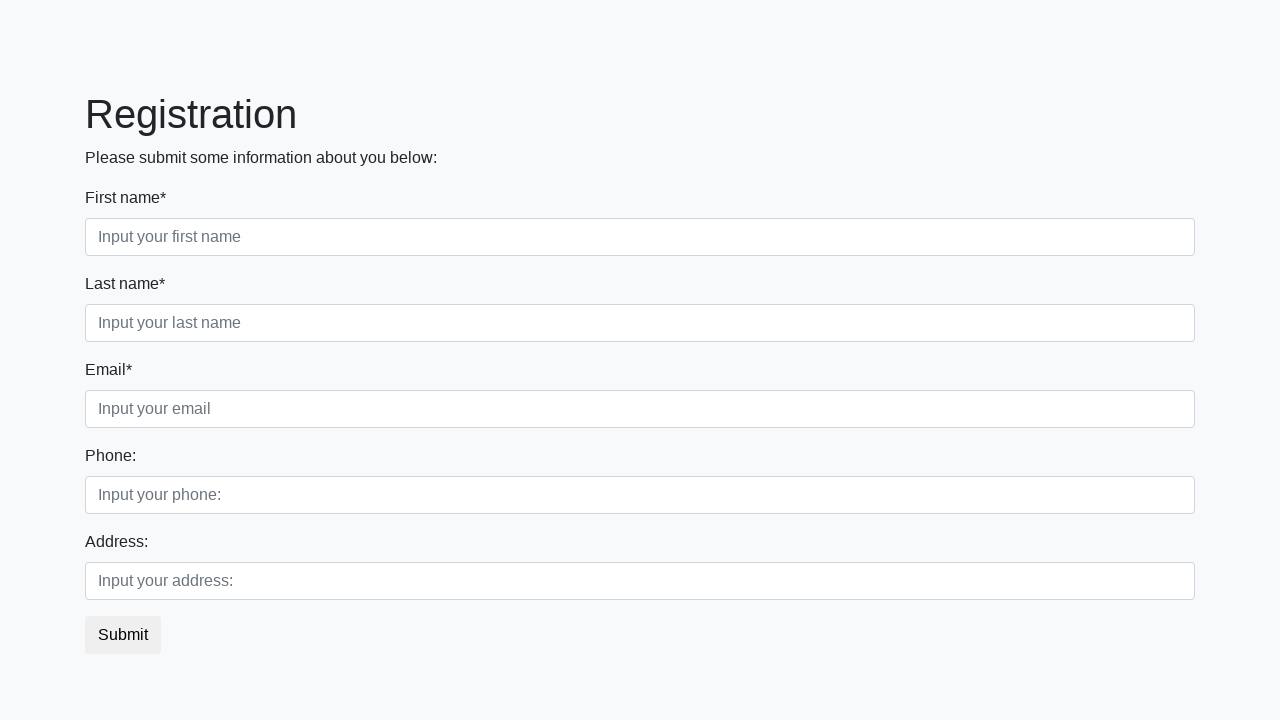

Filled last name field with 'Show' on //input[@placeholder='Input your last name']
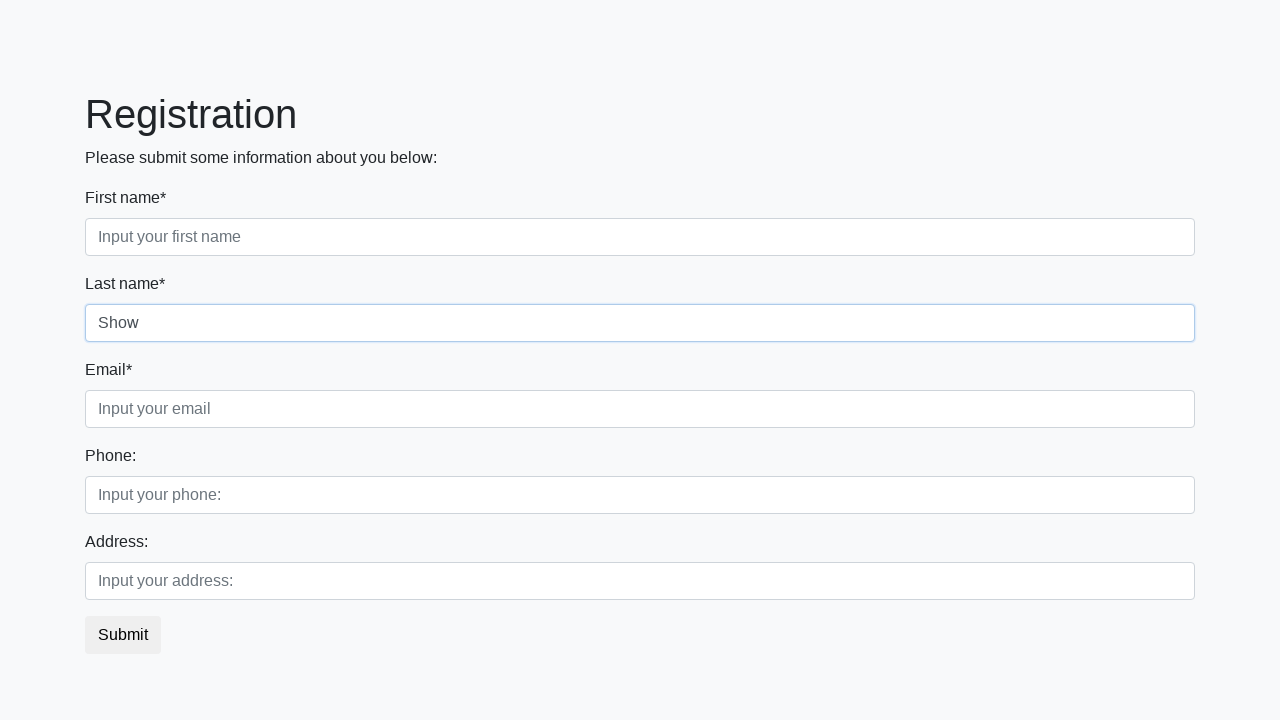

Filled email field with 'jdkkksjj@mail.com' on //input[@placeholder='Input your email']
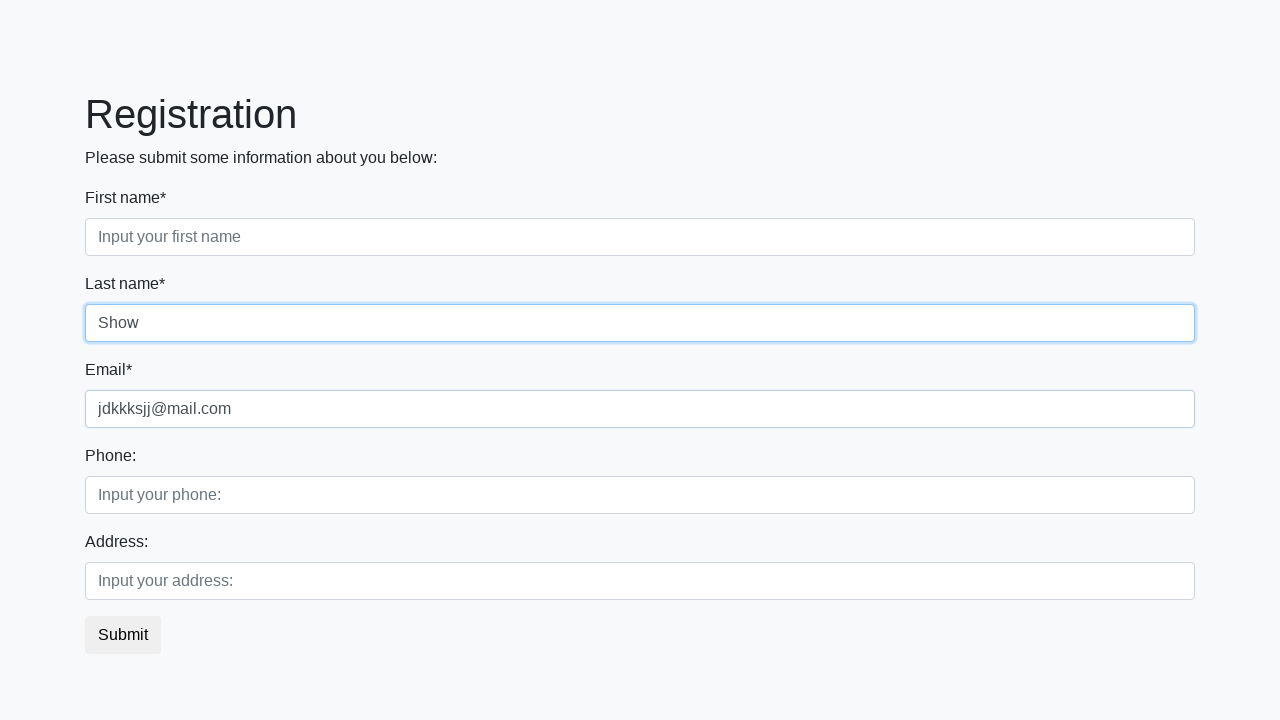

Filled phone field with '+9845738472866' on //input[@placeholder='Input your phone:']
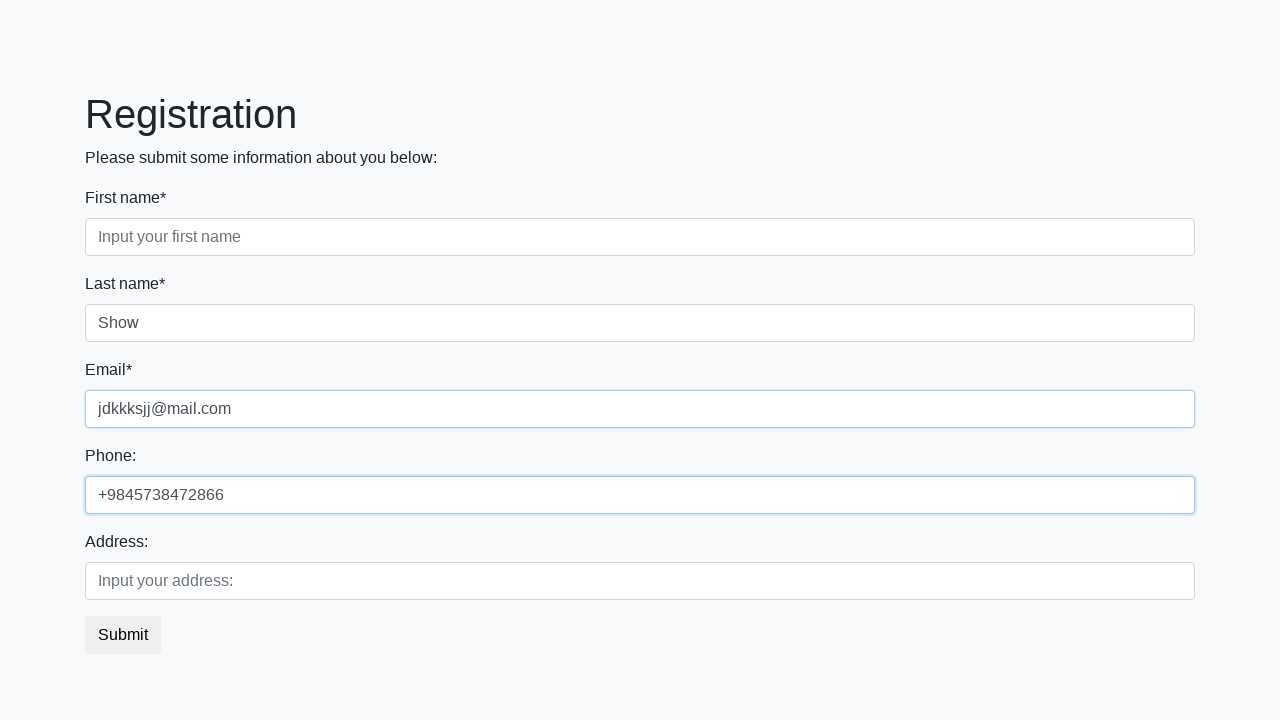

Filled address field with 'Victory Avenue, 23' on //input[@placeholder='Input your address:']
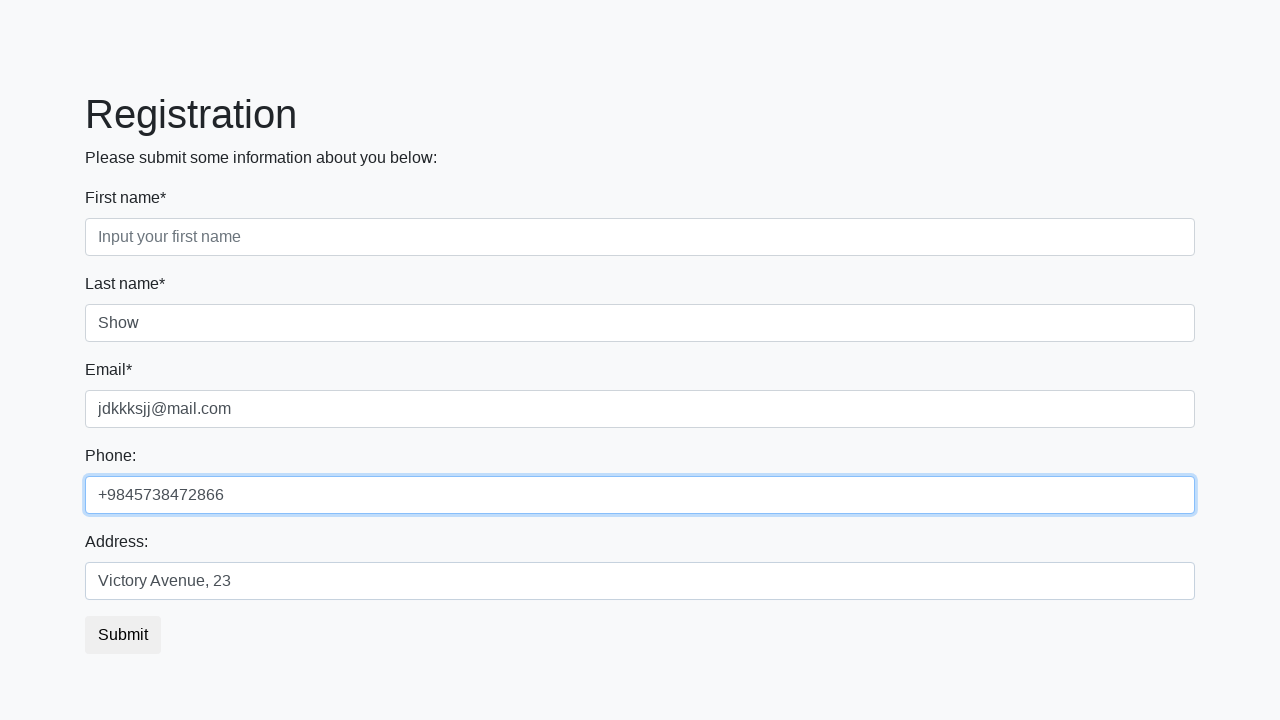

Clicked submit button with empty first name field at (123, 635) on button
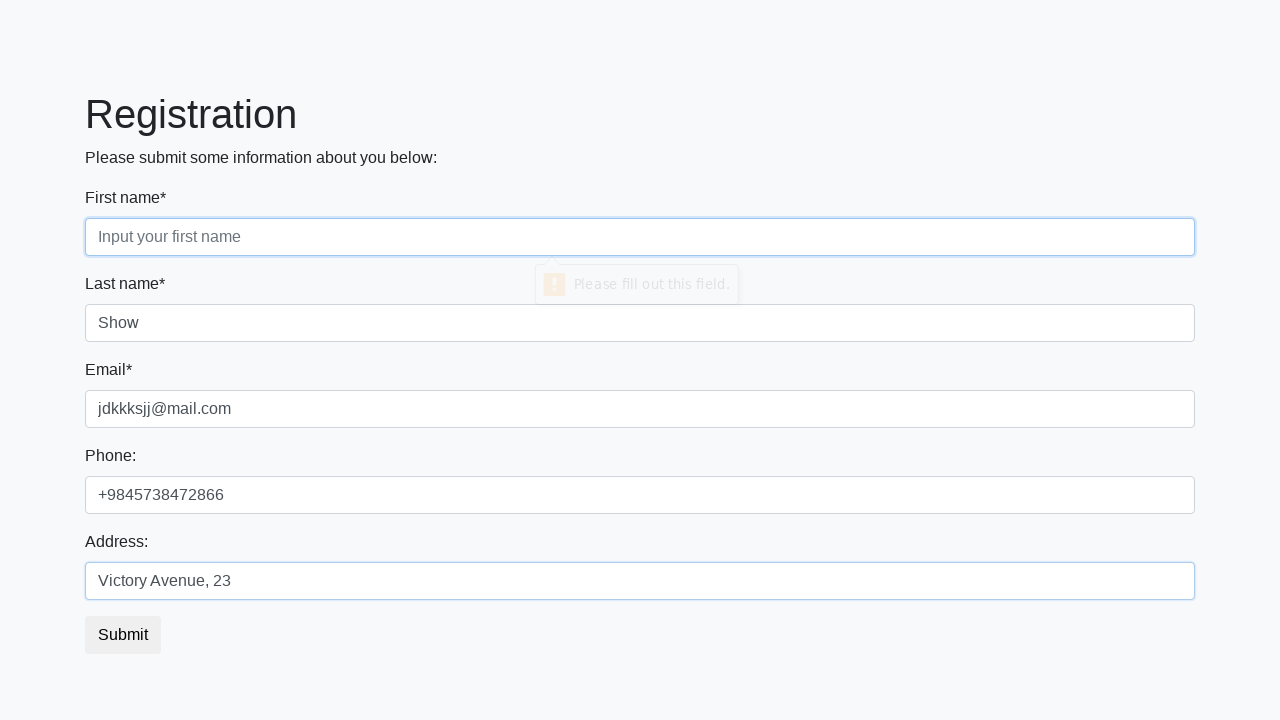

Located first name input field
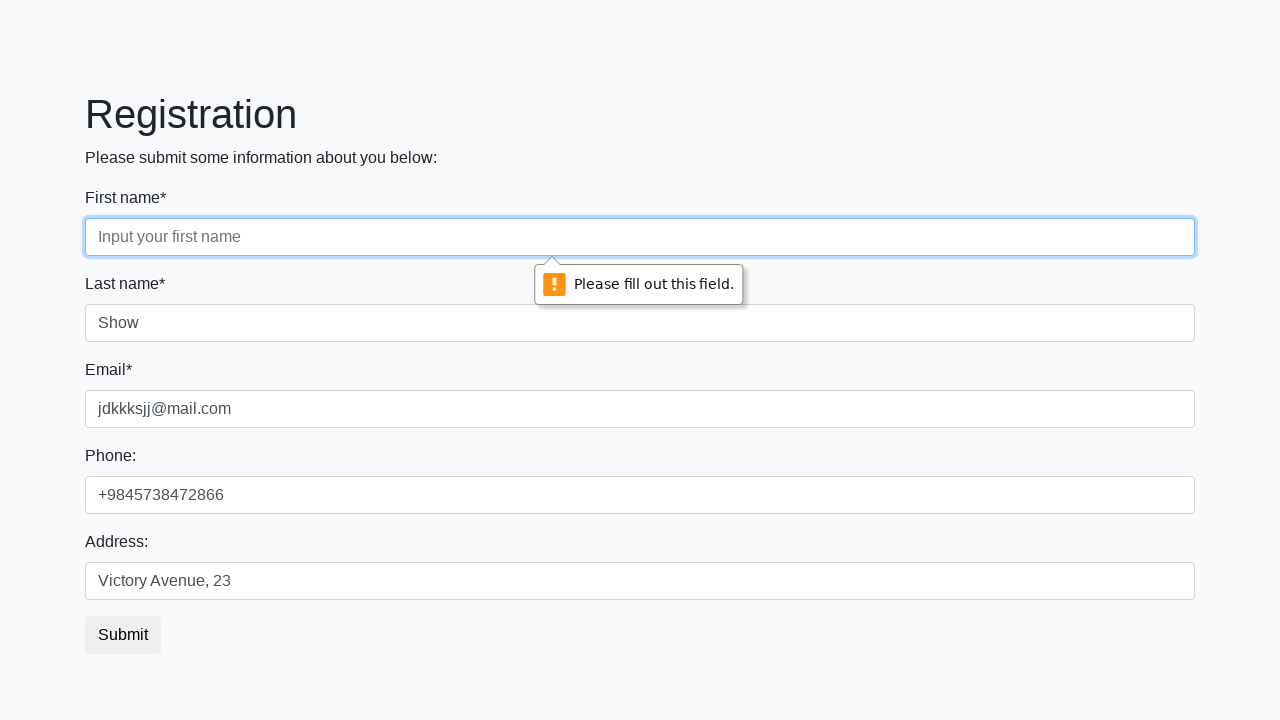

Retrieved validation message: 'Please fill out this field.'
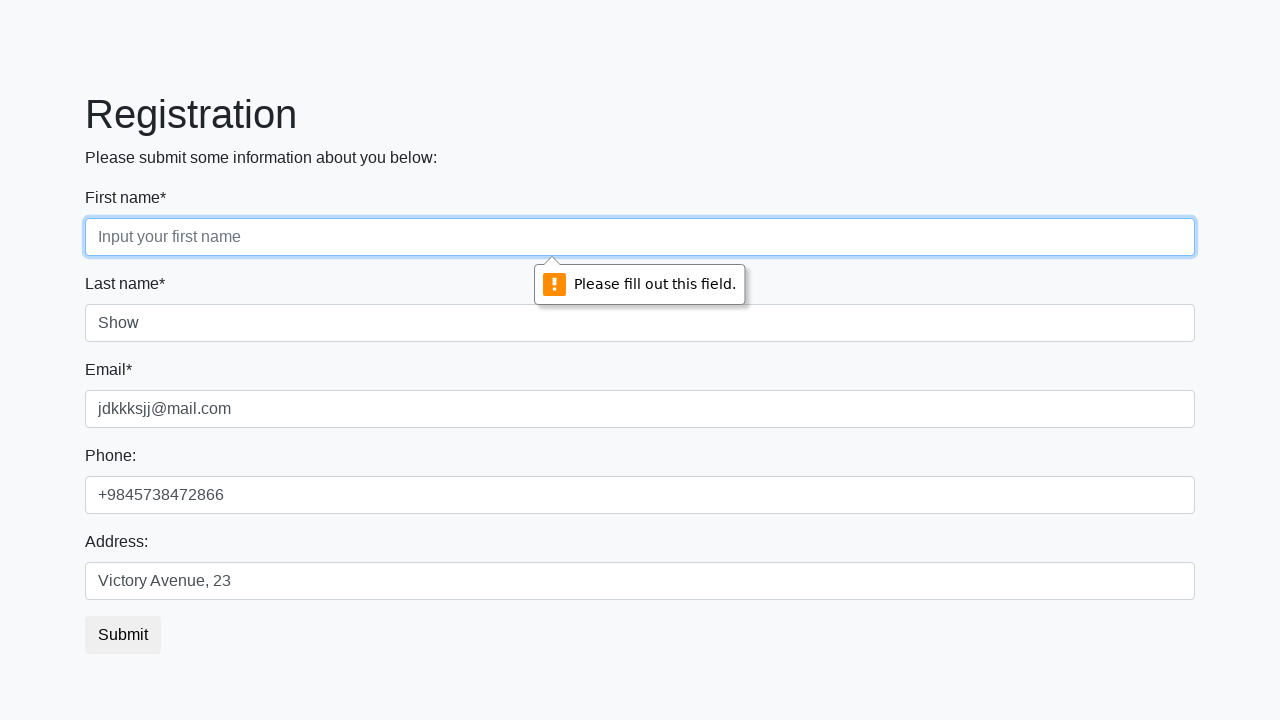

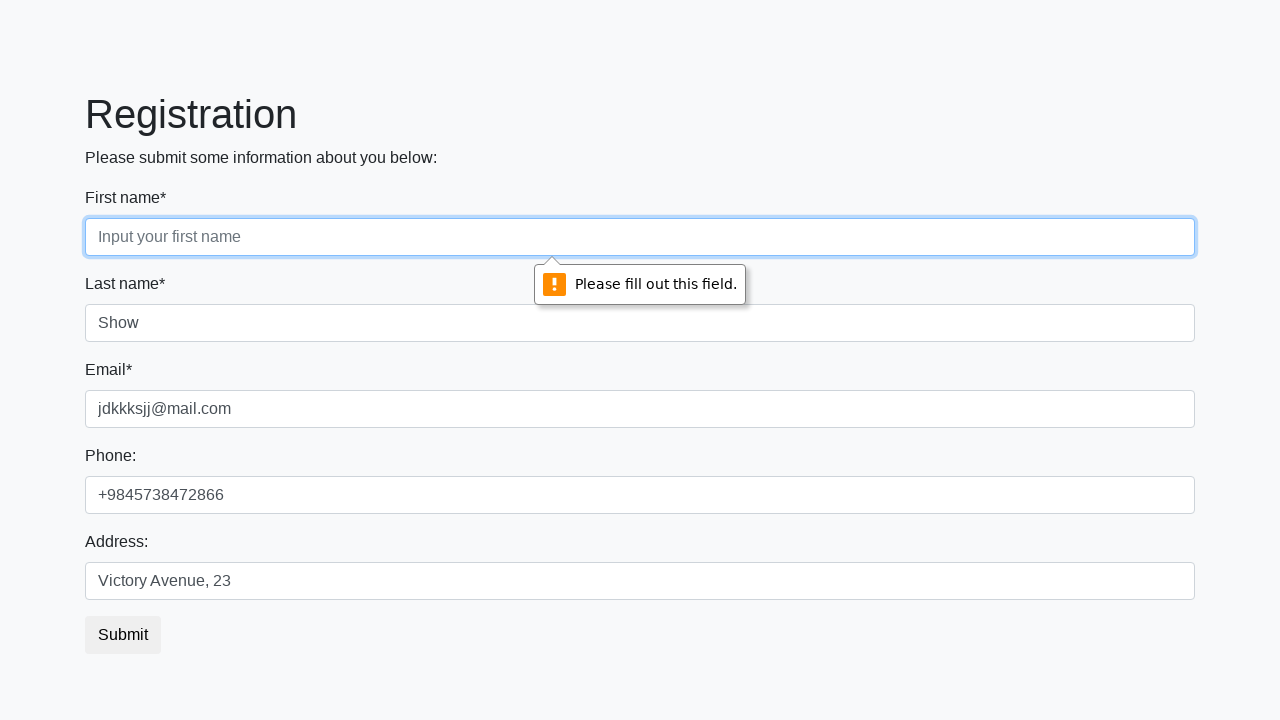